Tests tooltip functionality by hovering over an age input field and verifying the tooltip text appears

Starting URL: https://jqueryui.com/tooltip/

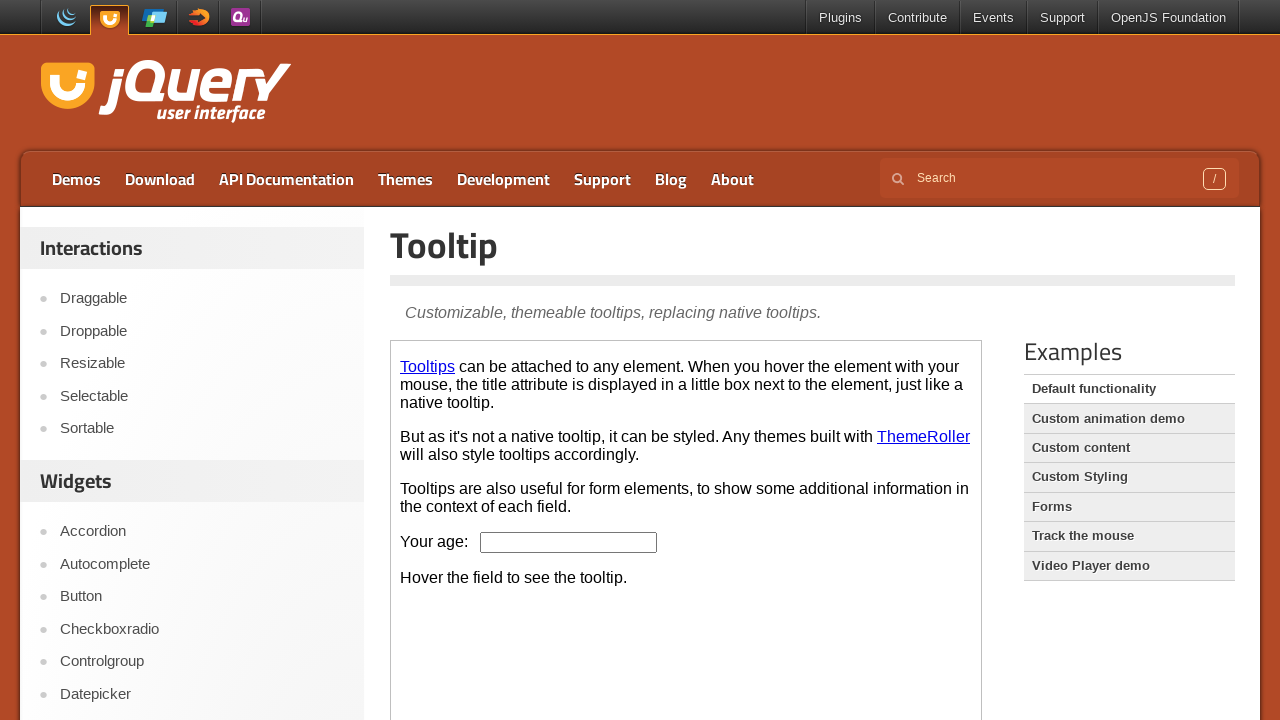

Waited for age input field in iframe to be available
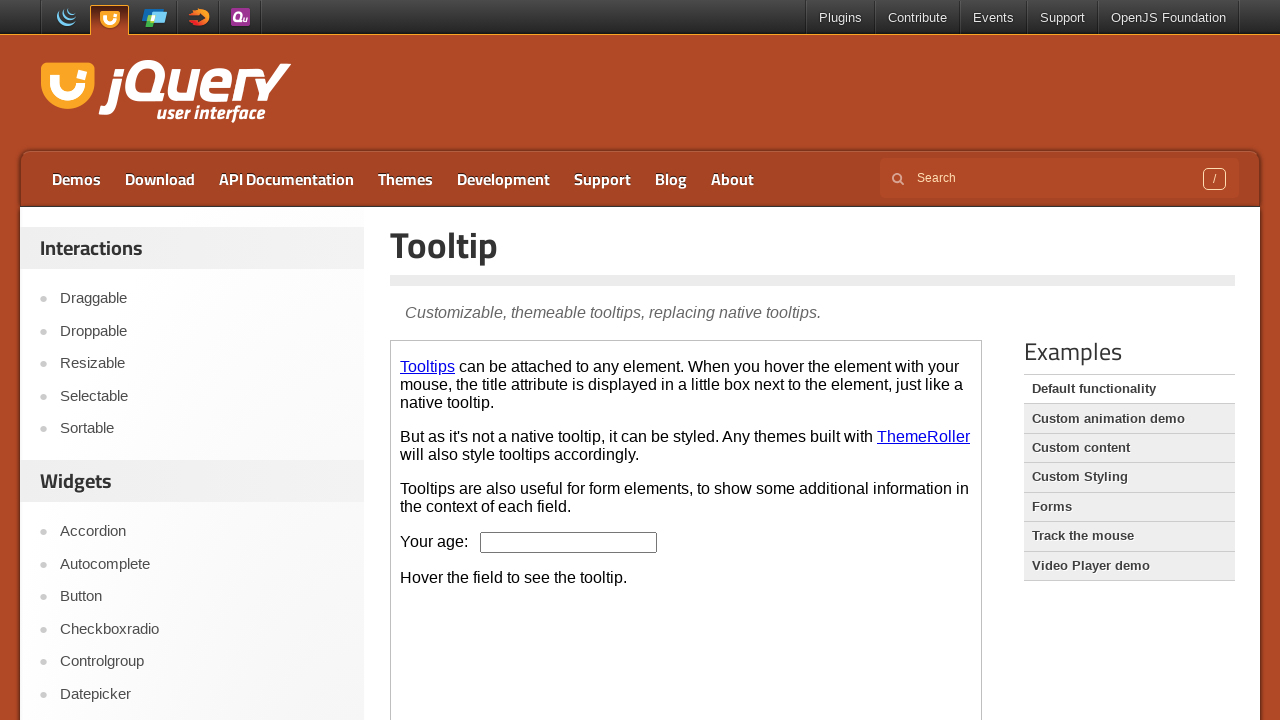

Selected iframe containing tooltip demo
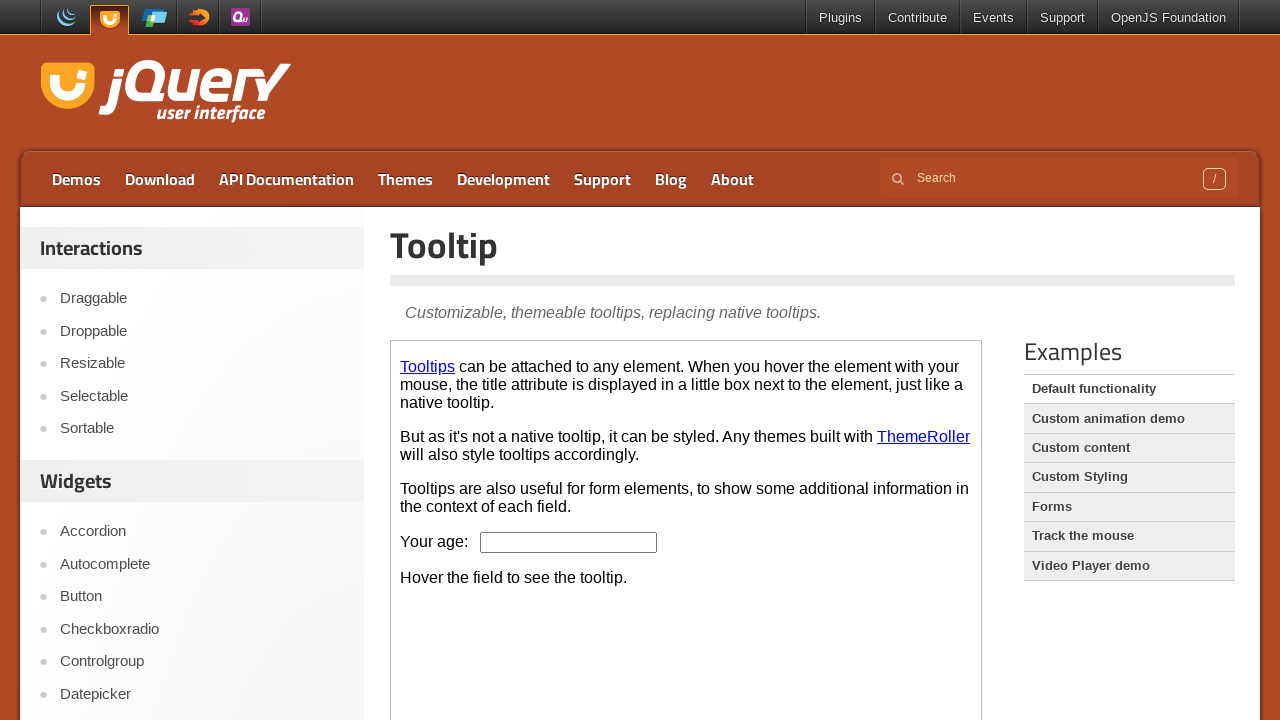

Hovered over age input field to trigger tooltip
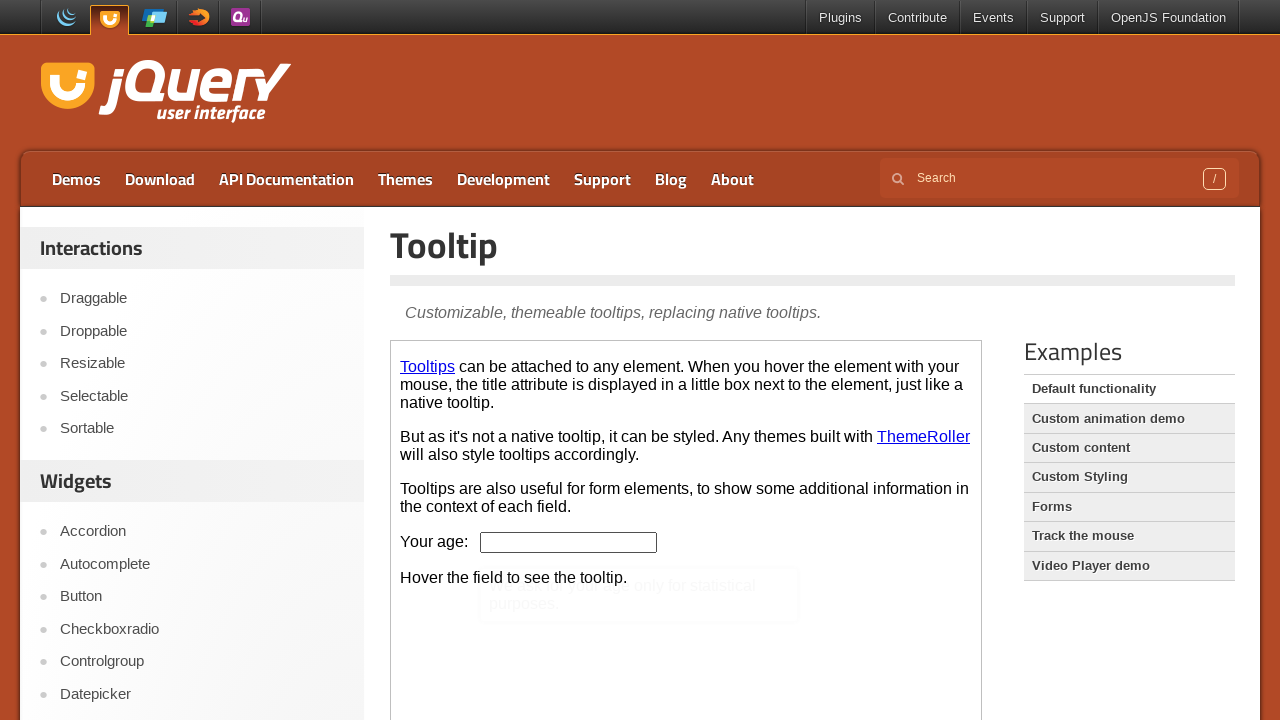

Tooltip content became visible
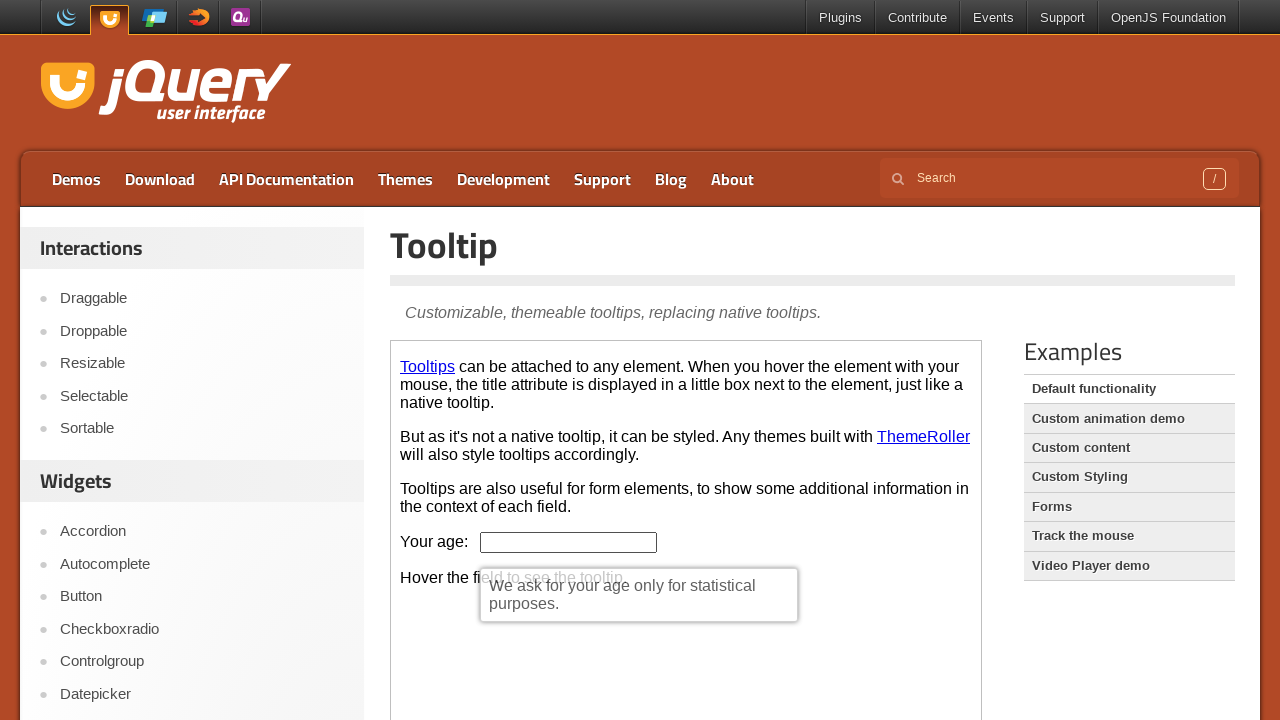

Retrieved tooltip text: We ask for your age only for statistical purposes.
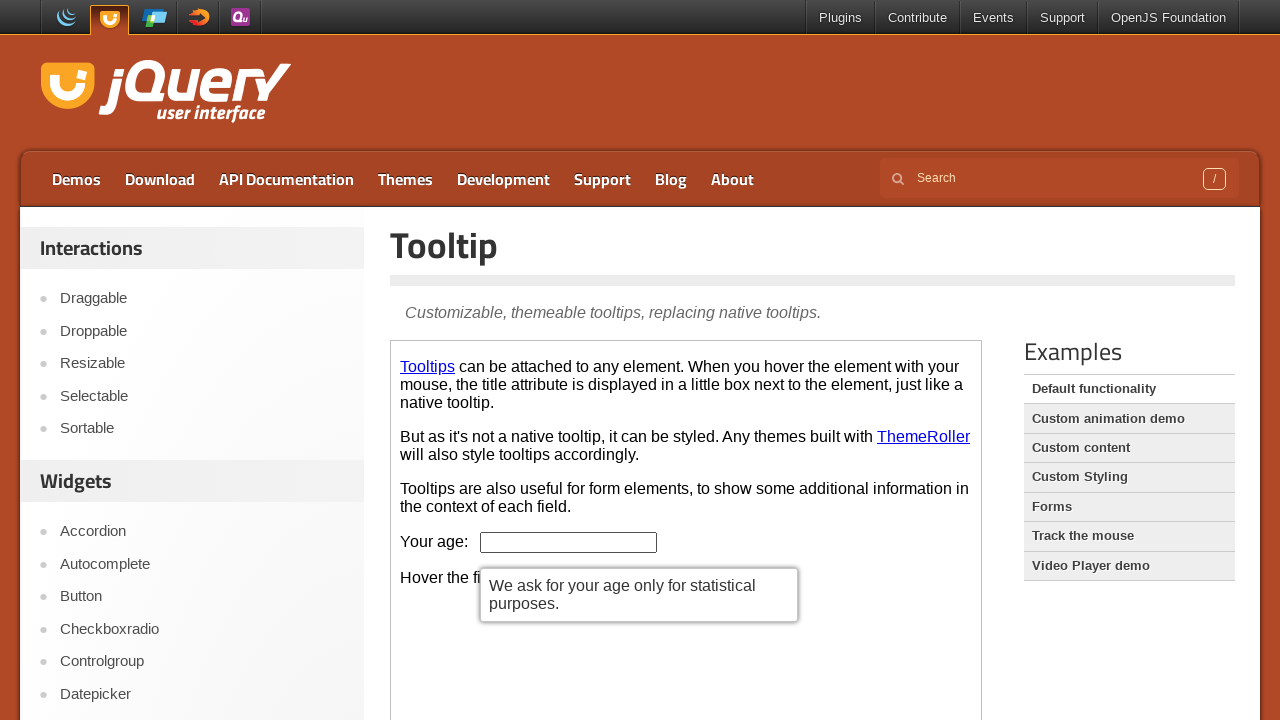

Printed tooltip text to console
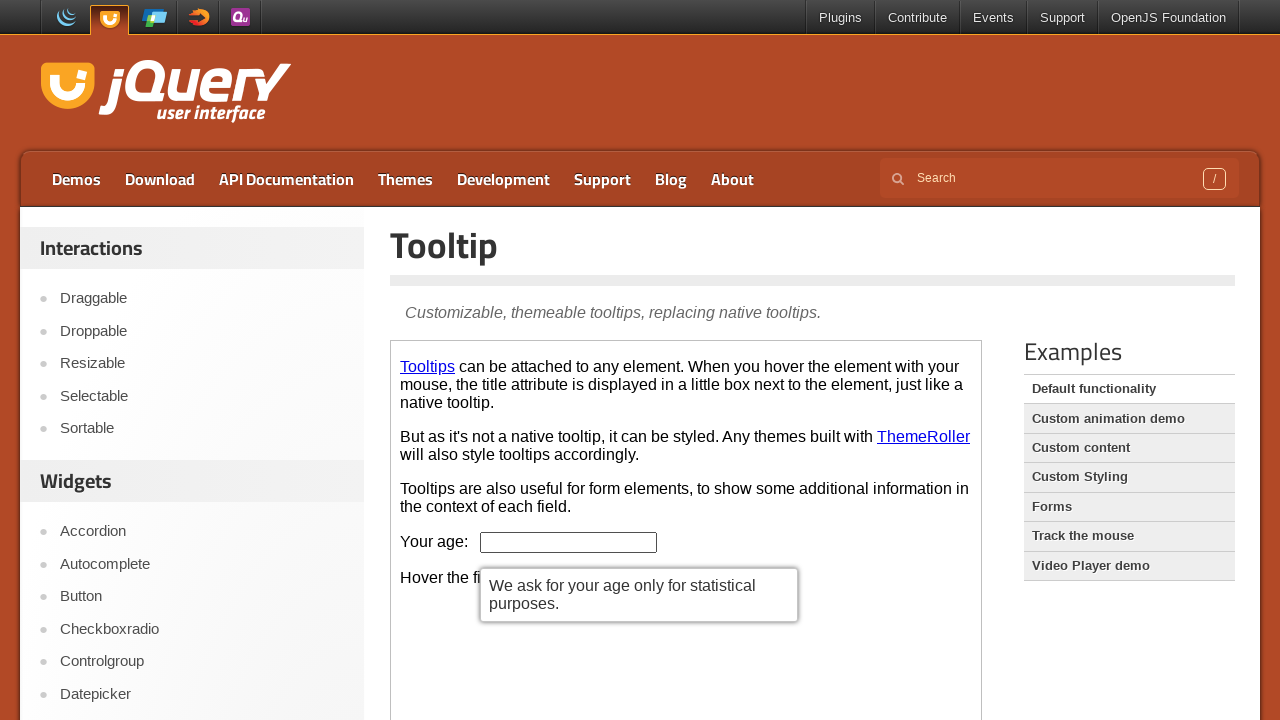

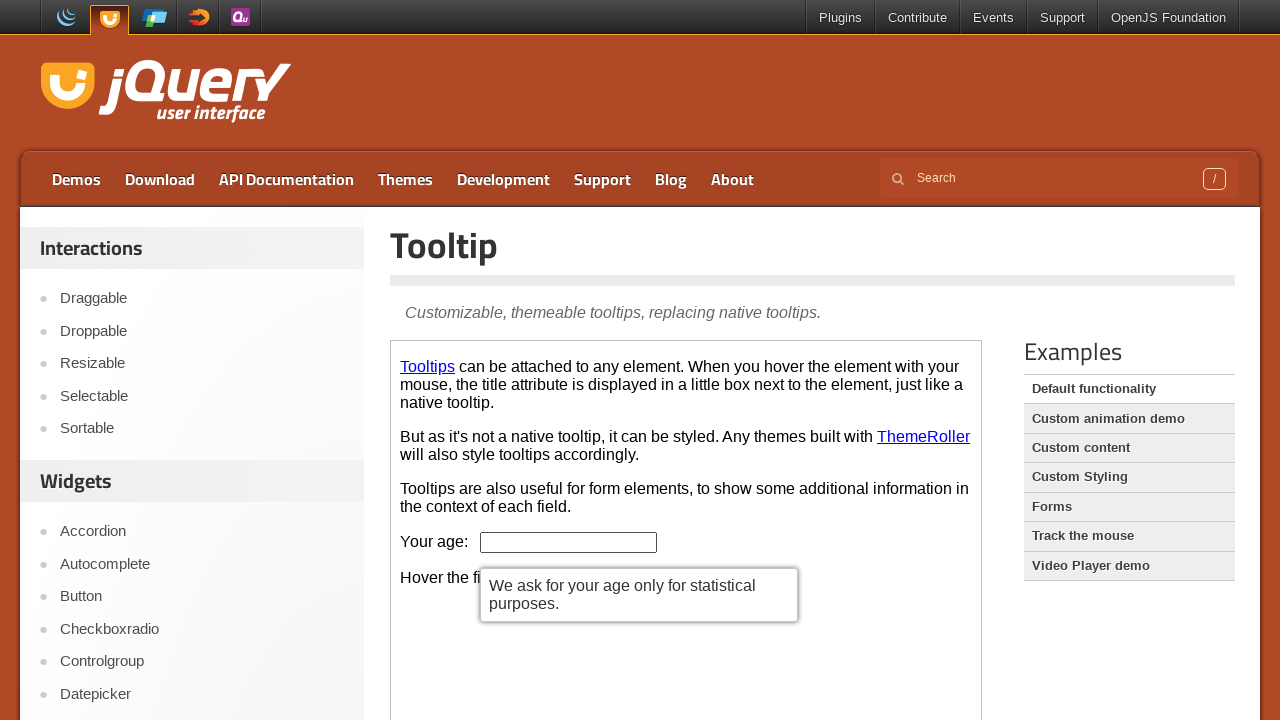